Launches the NextGen Academy website and maximizes the browser window

Starting URL: https://www.nextgenacademy.info/

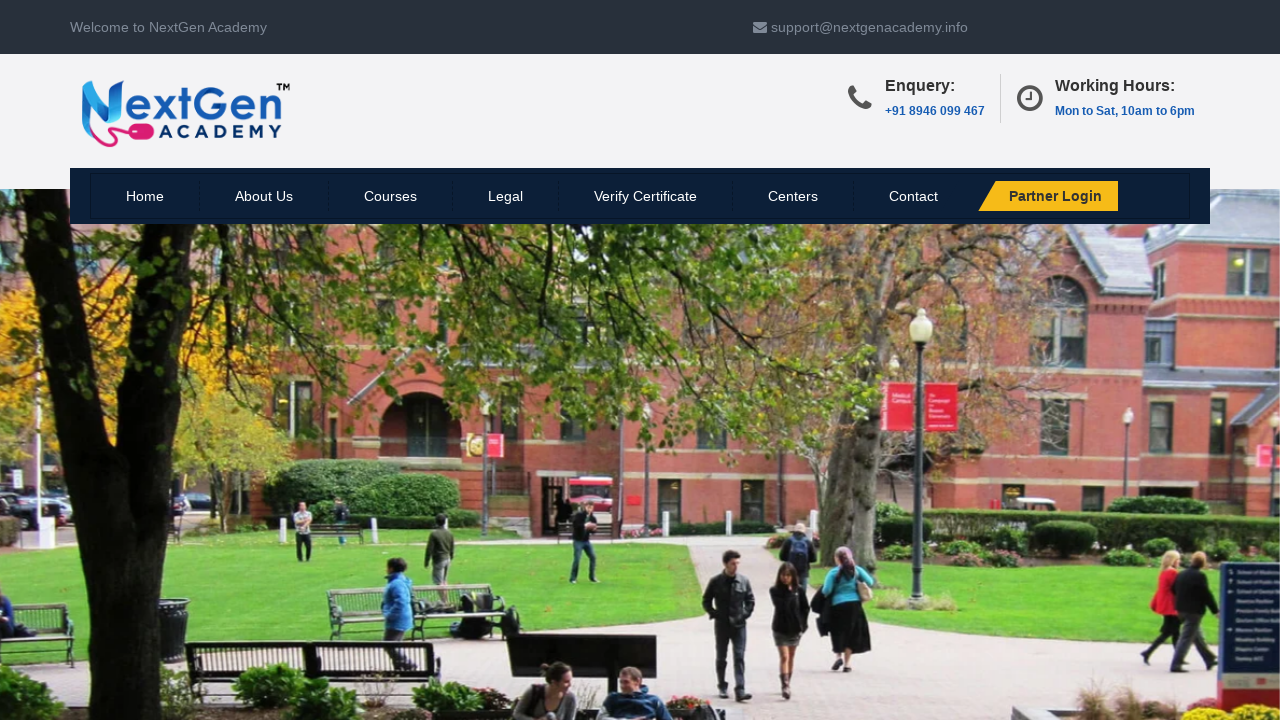

Set browser viewport to 1920x1080 to maximize window
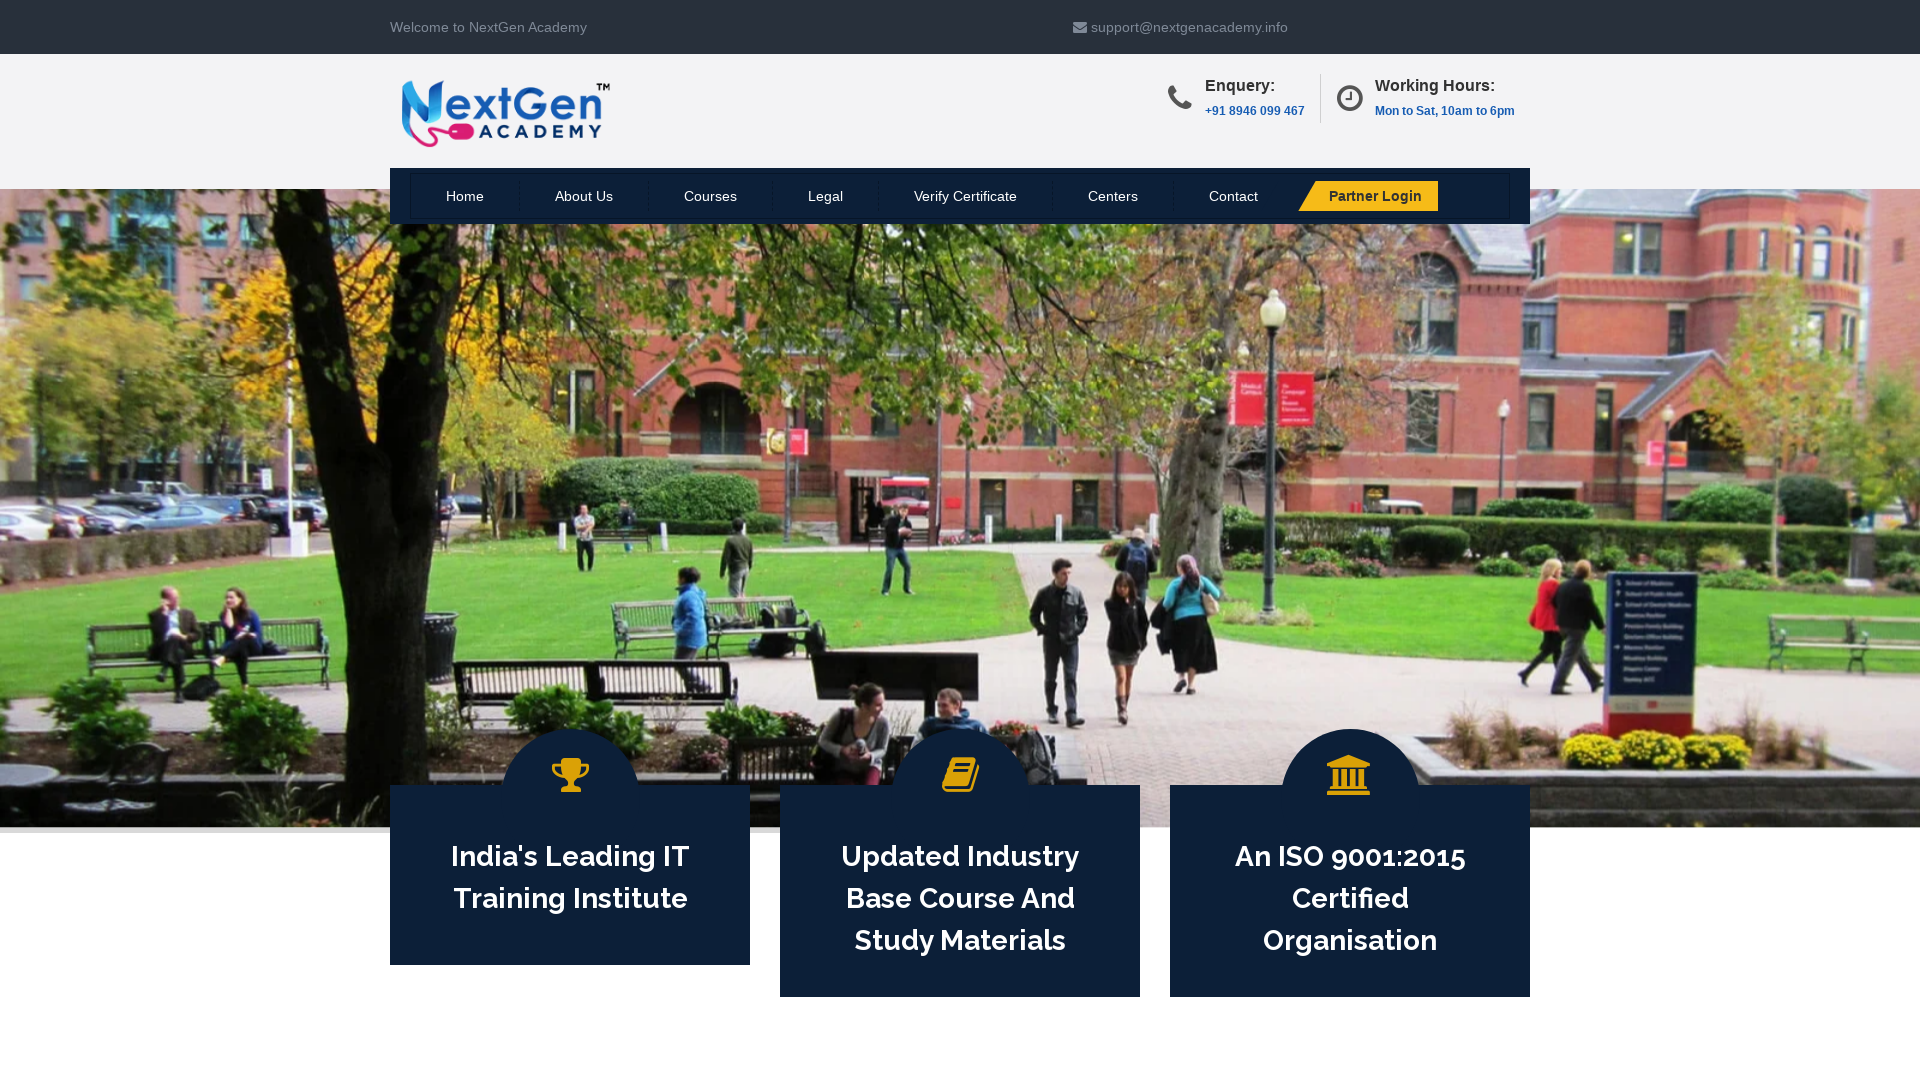

NextGen Academy website fully loaded
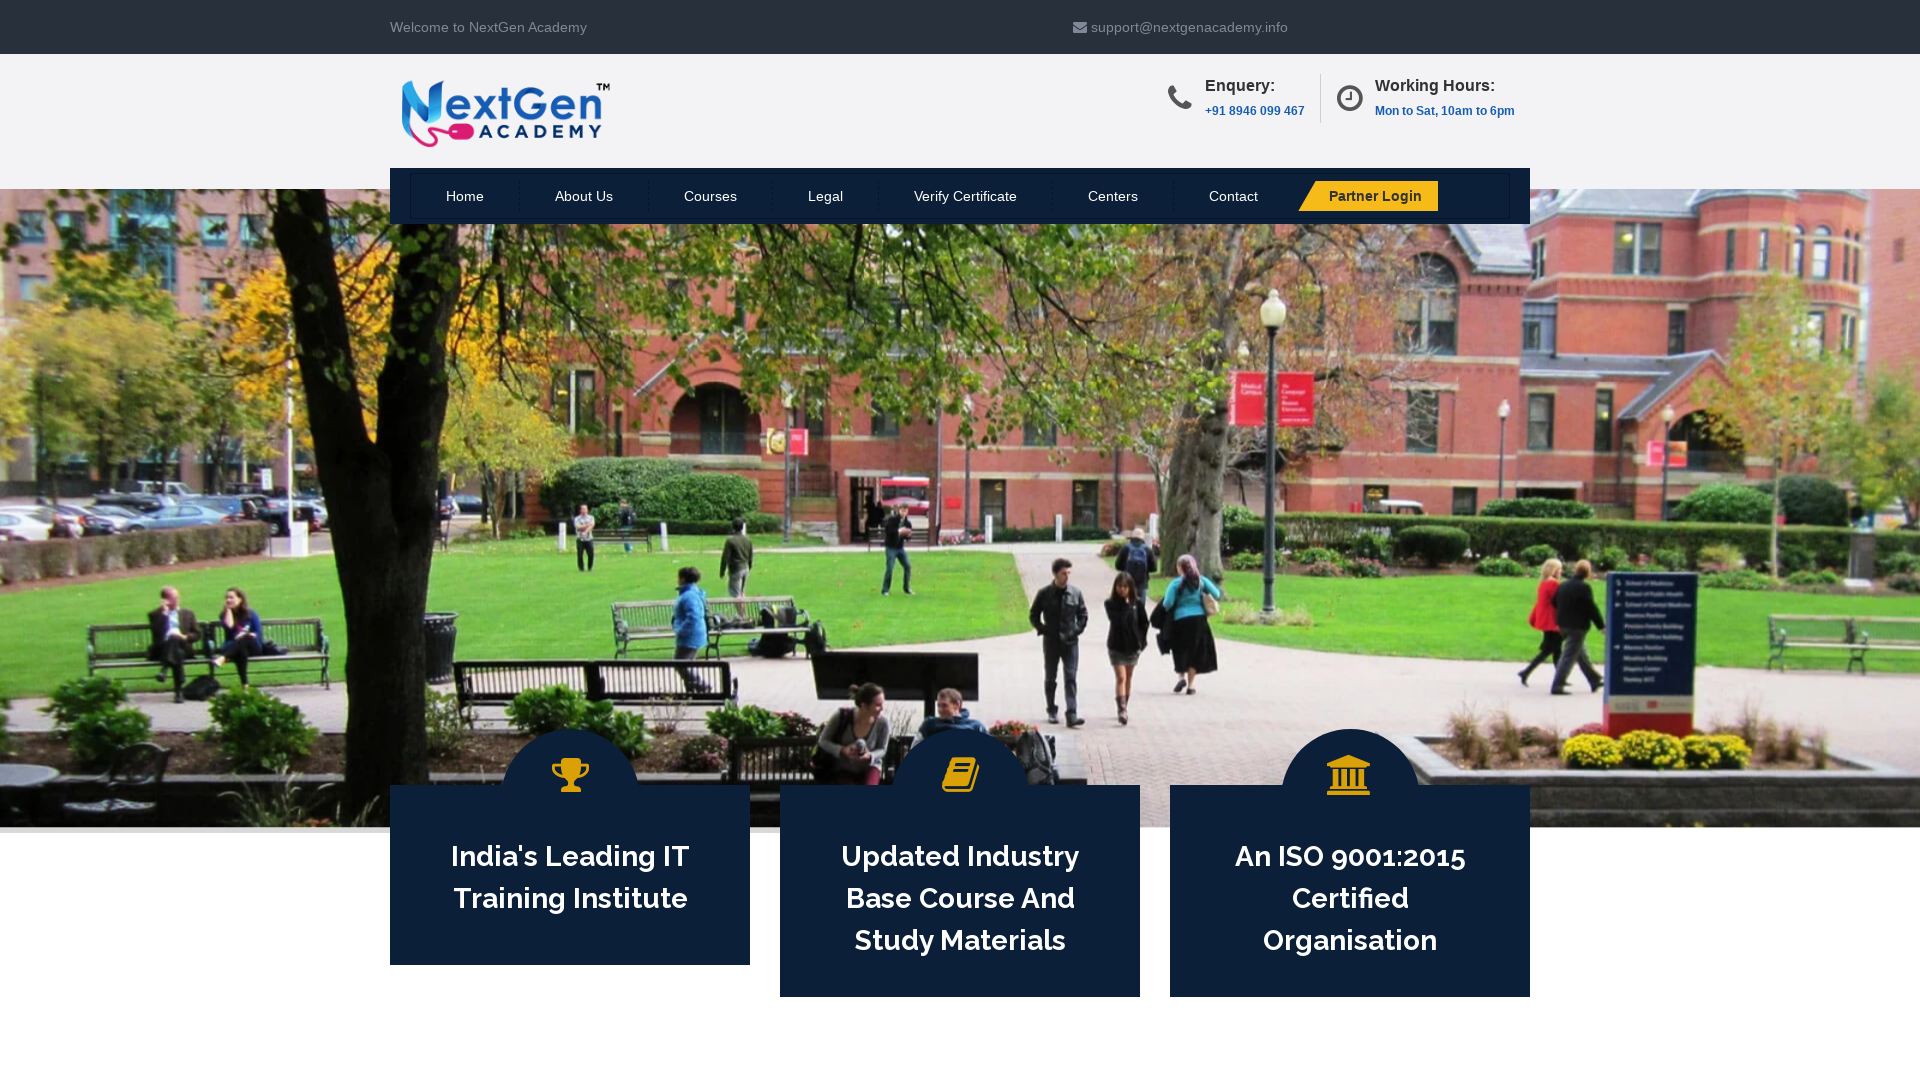

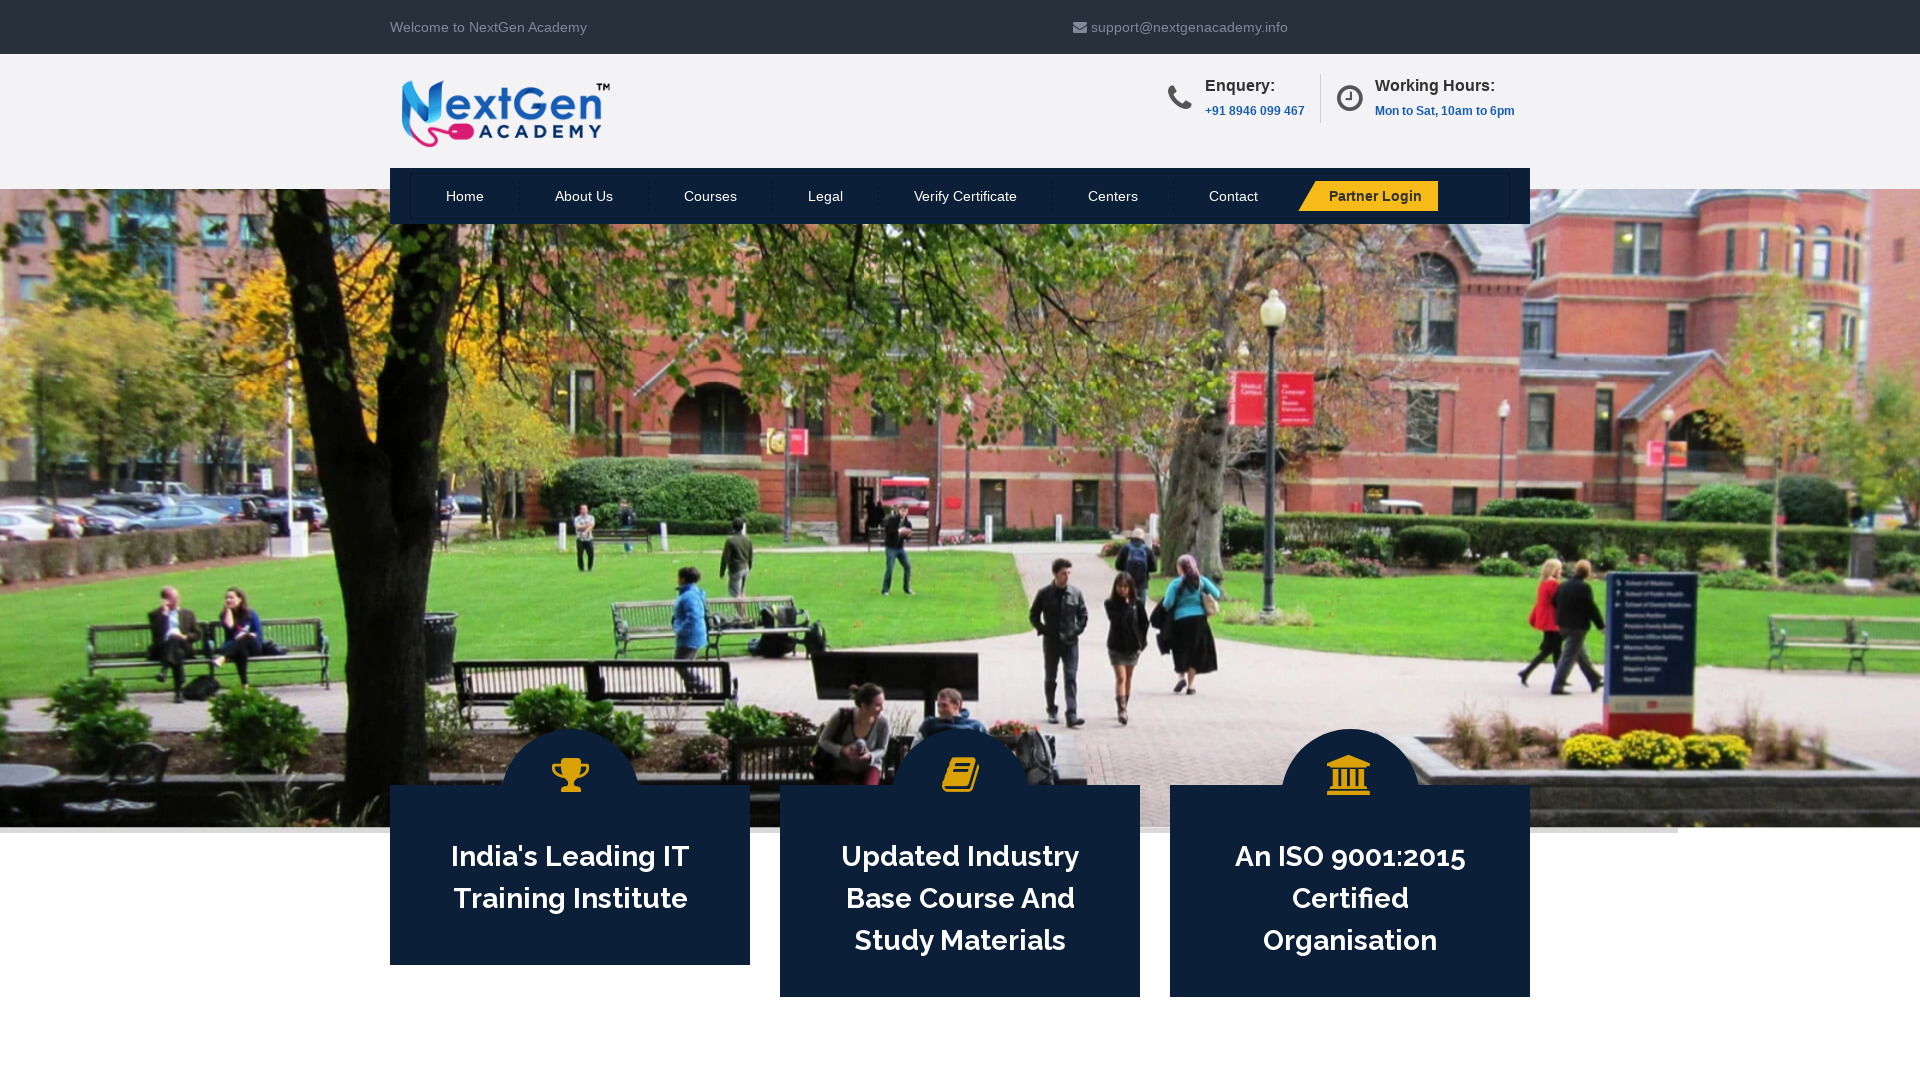